Tests a page with implicit wait functionality by clicking a verify button and checking for a success message in the response

Starting URL: http://suninjuly.github.io/wait1.html

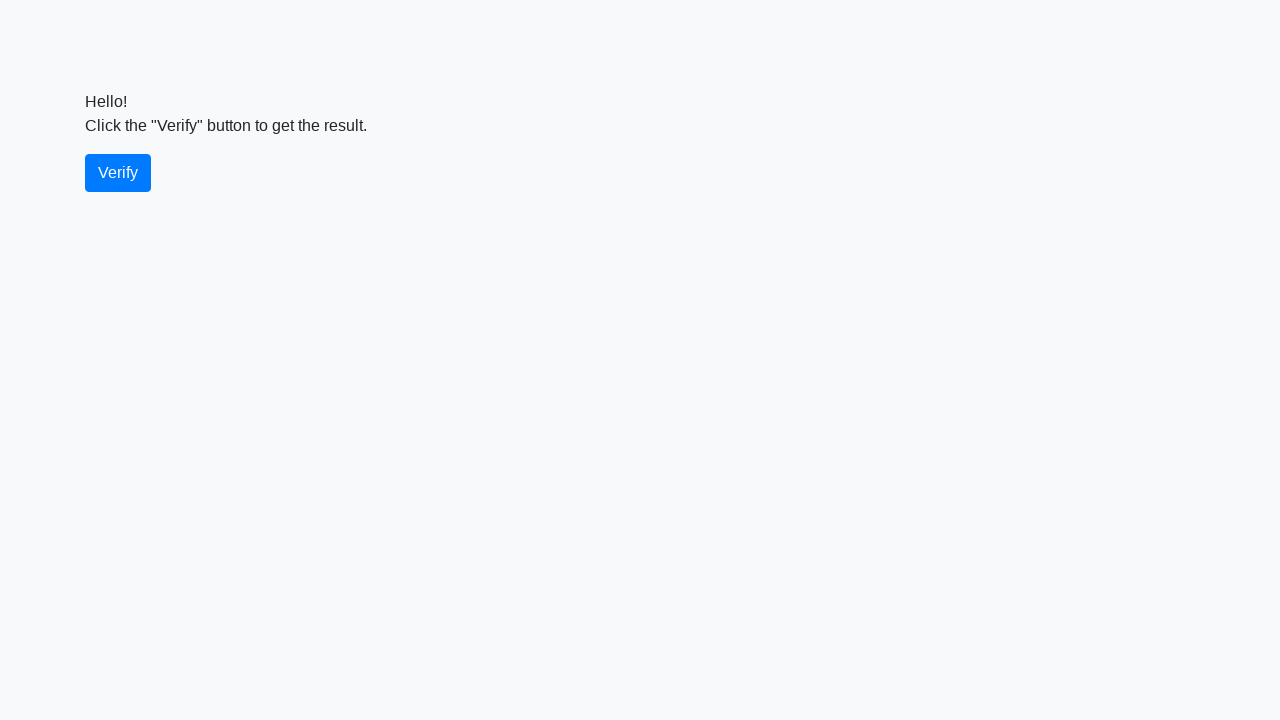

Clicked the verify button at (118, 173) on #verify
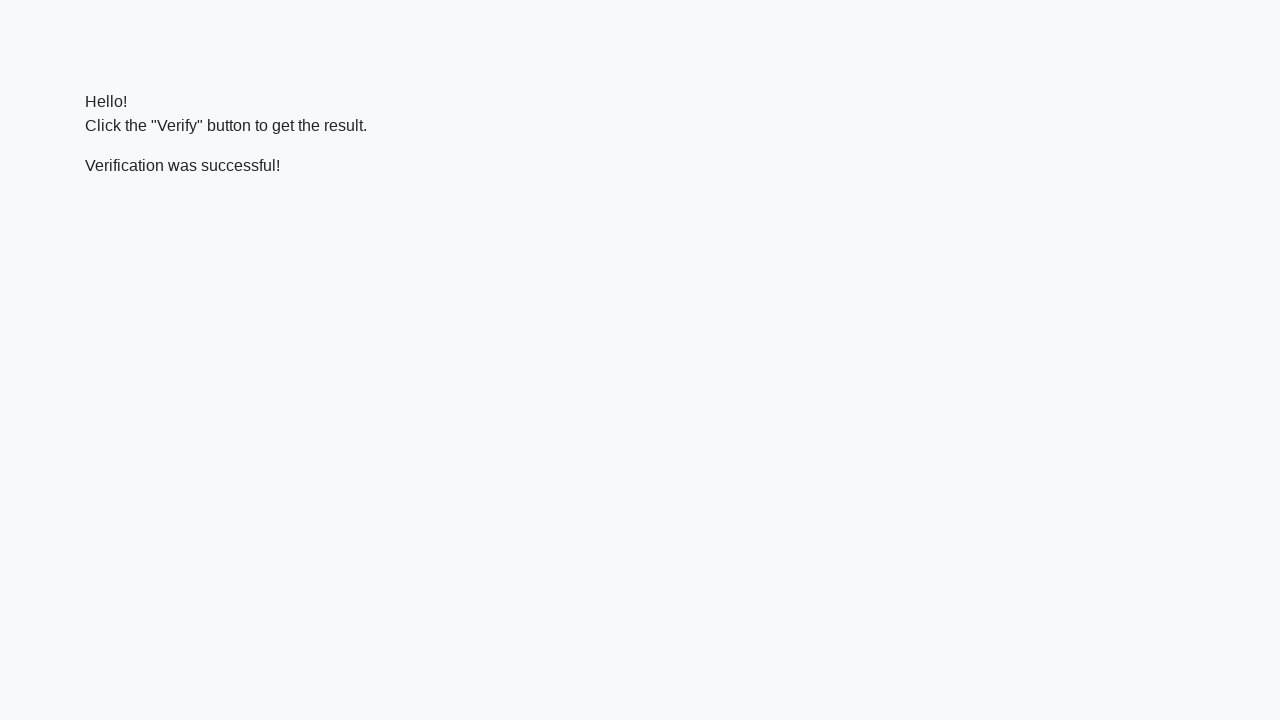

Located the verify message element
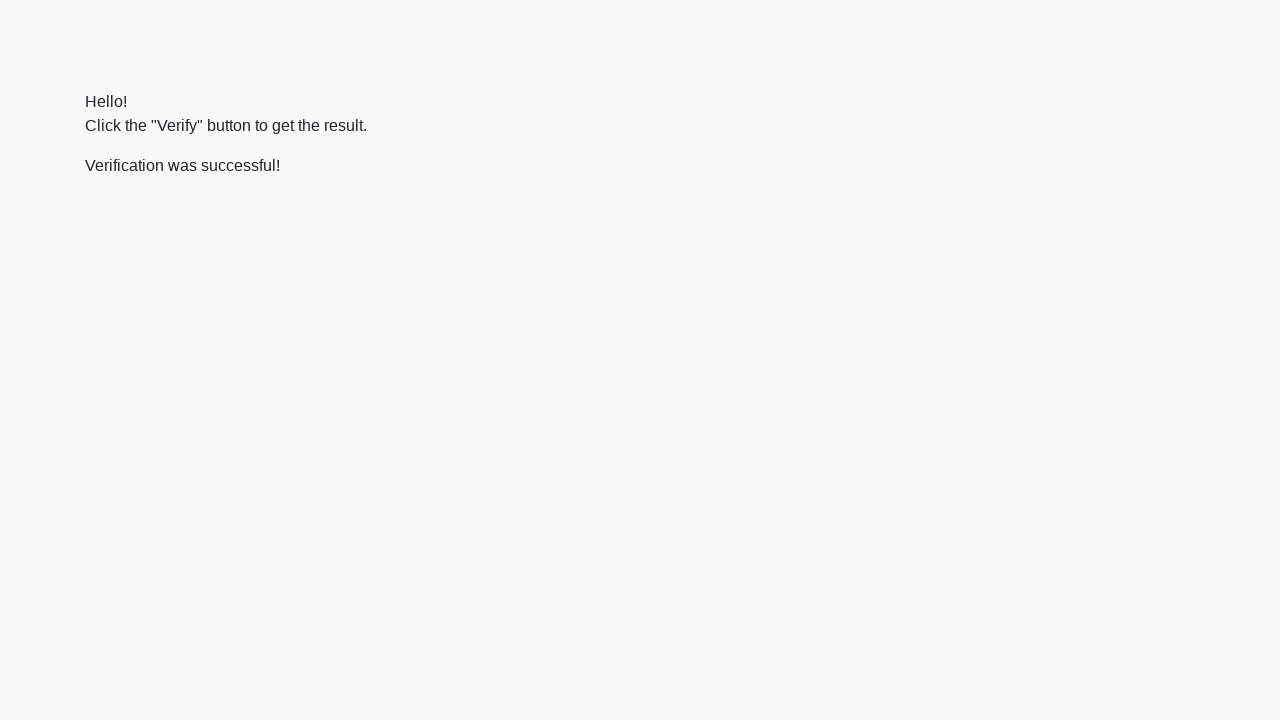

Waited for the success message to appear
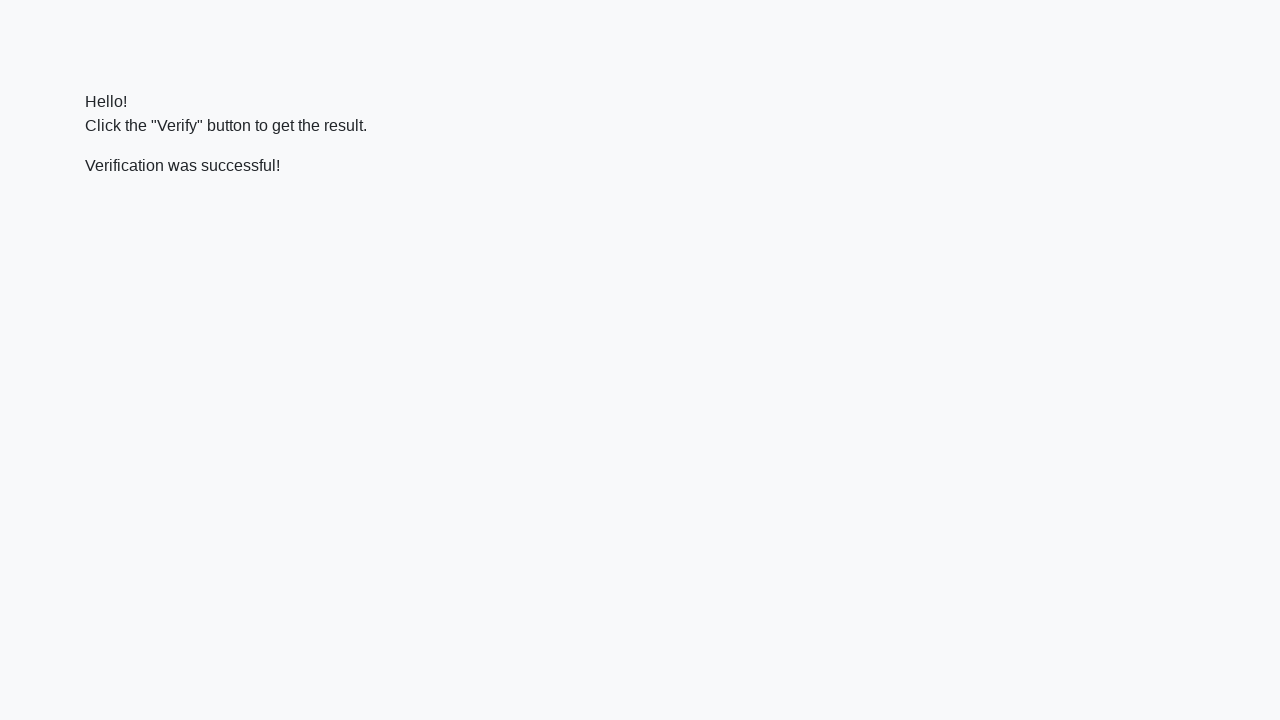

Verified that the success message contains 'successful'
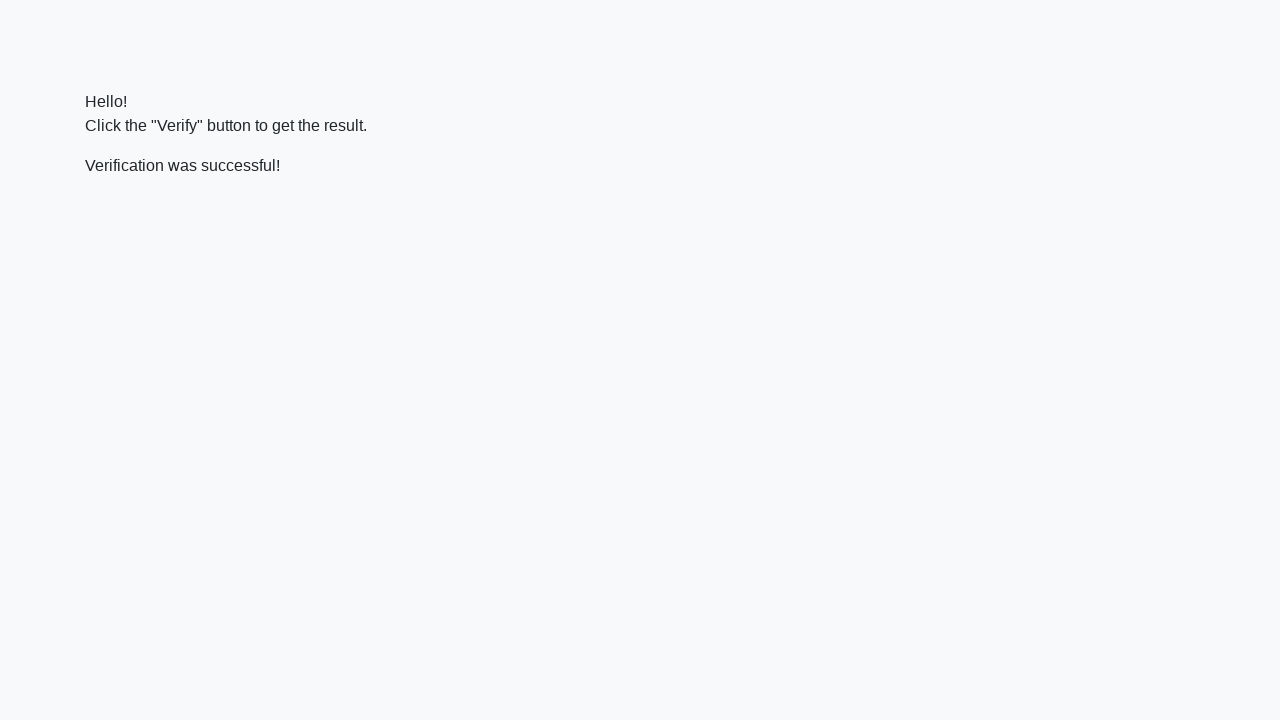

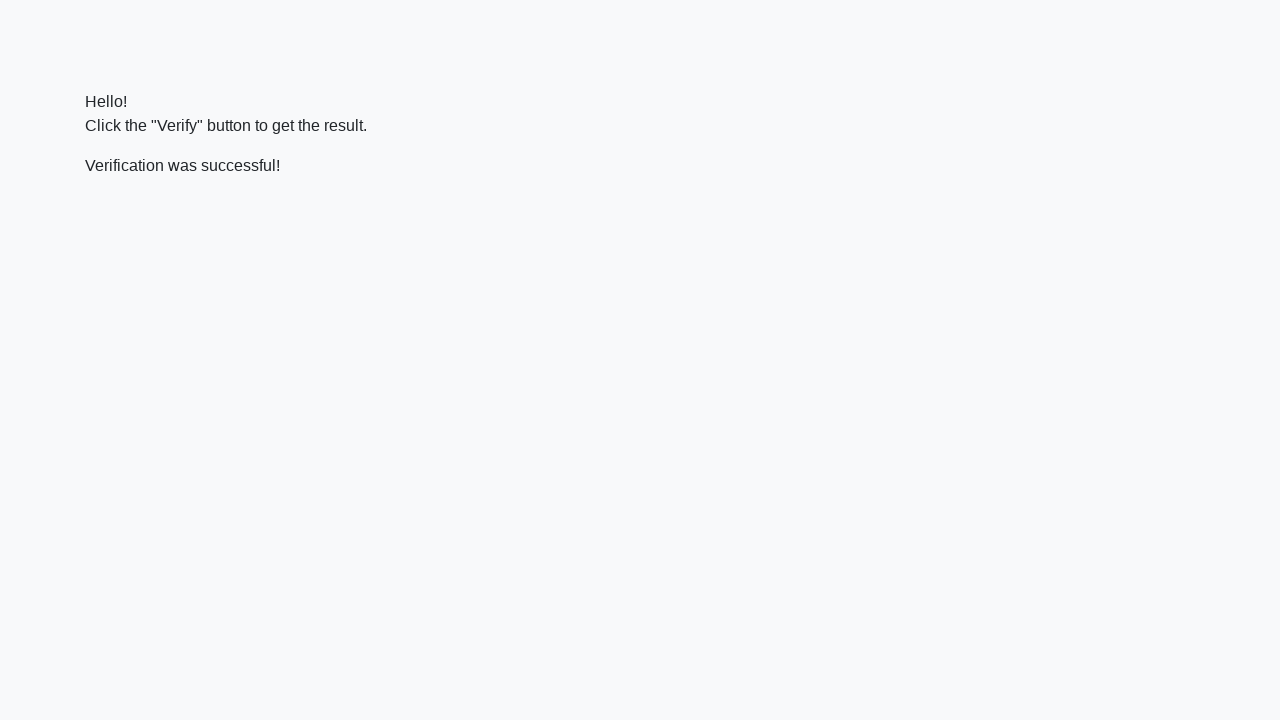